Tests the checkout/order flow on demoblaze.com by adding a product to cart and completing the purchase form with a credit card number containing special symbols to verify form validation behavior.

Starting URL: https://www.demoblaze.com/index.html

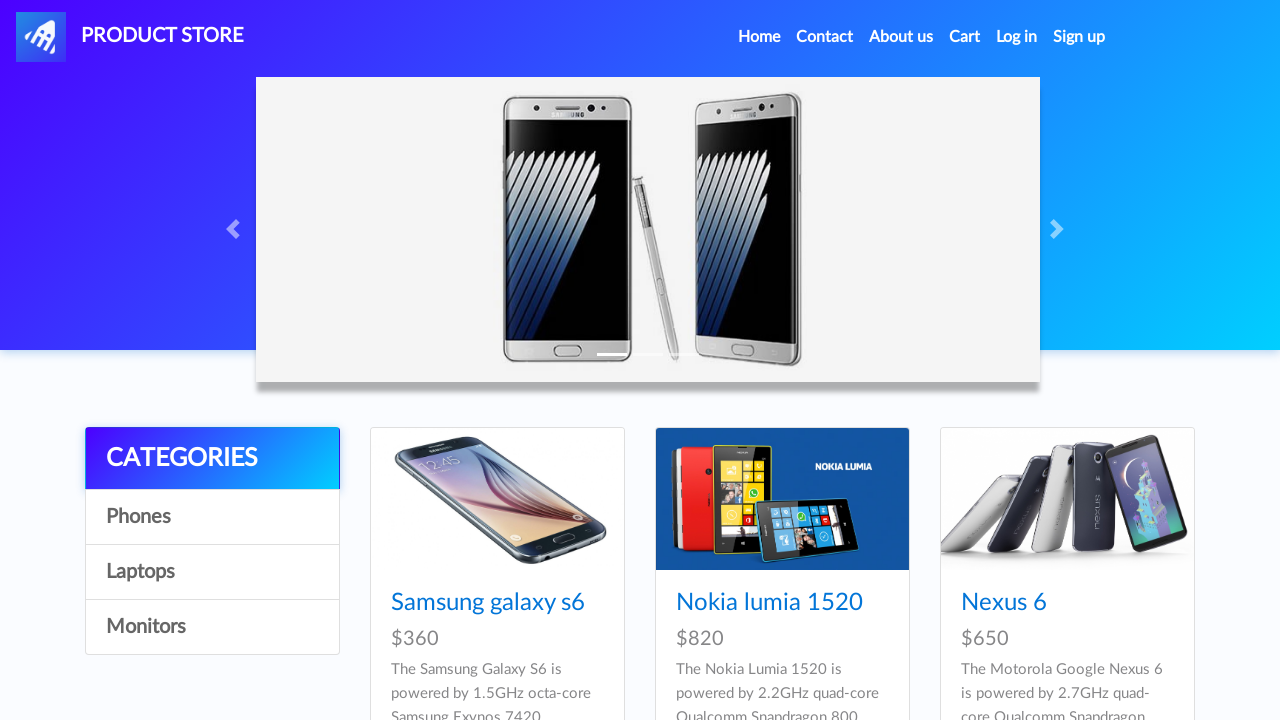

Waited for demoblaze.com page to load
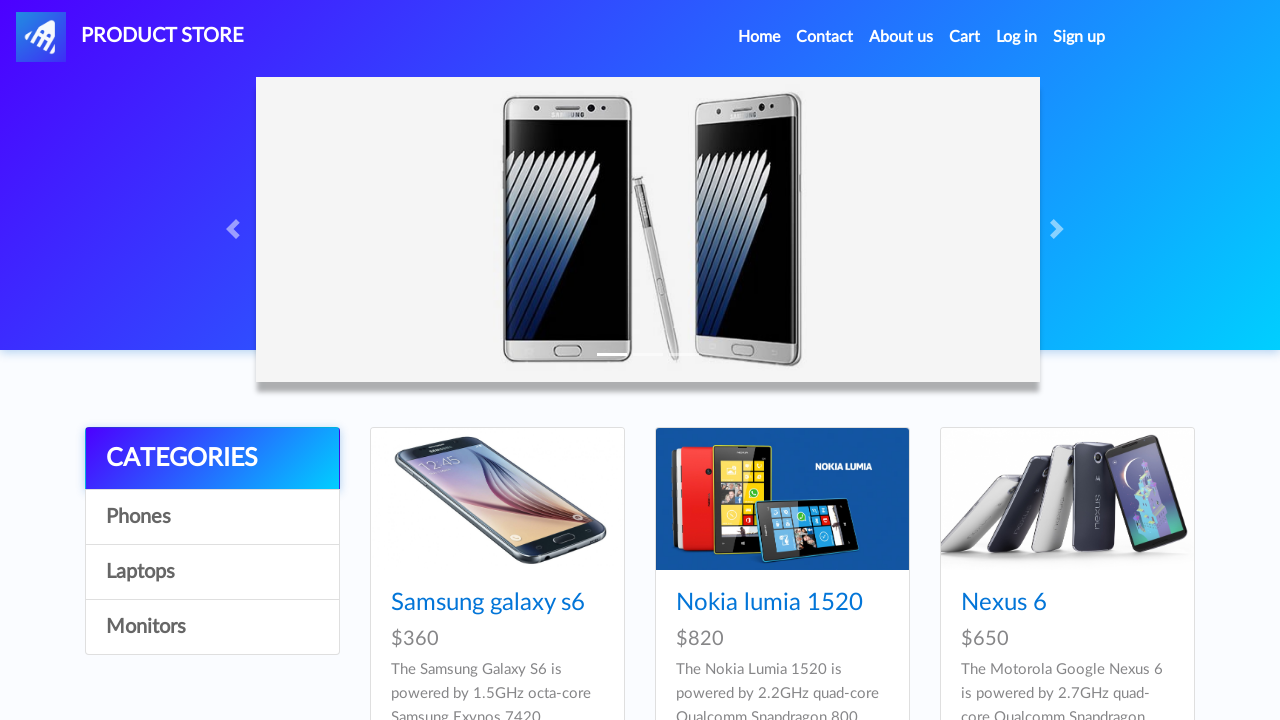

Clicked on first product at (488, 603) on xpath=/html/body/div[5]/div/div[2]/div/div[1]/div/div/h4/a
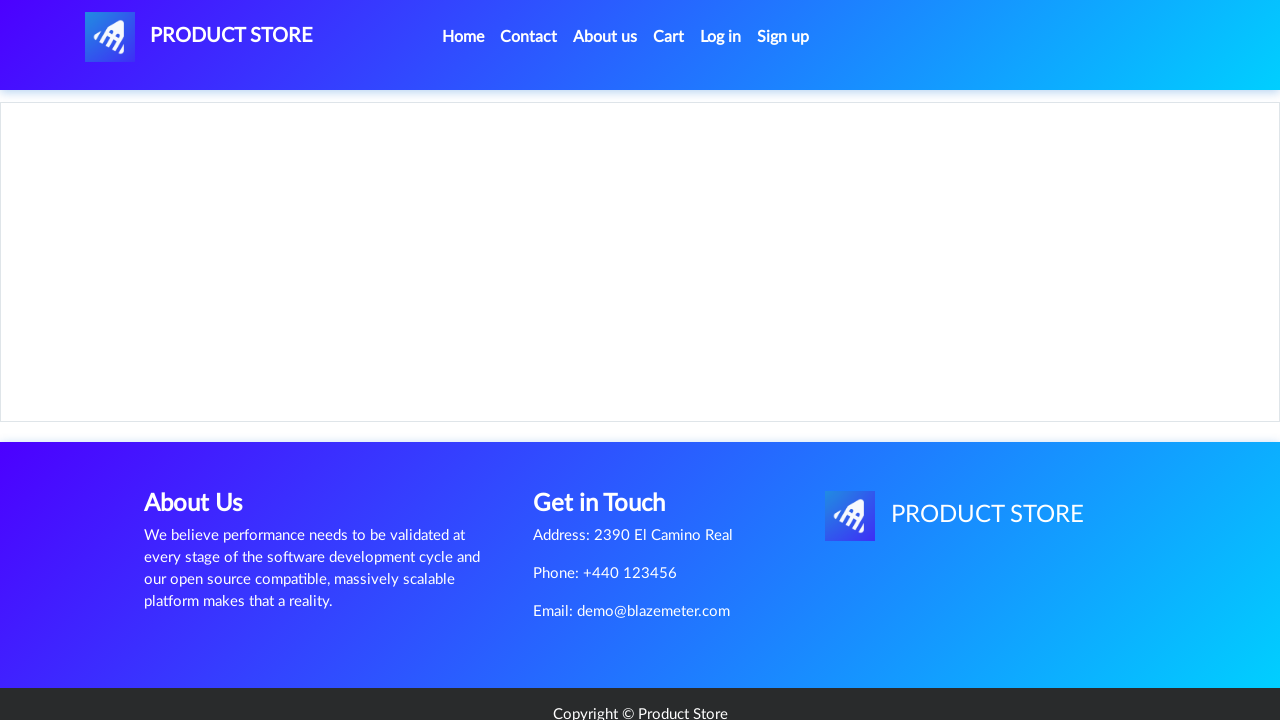

Product page loaded
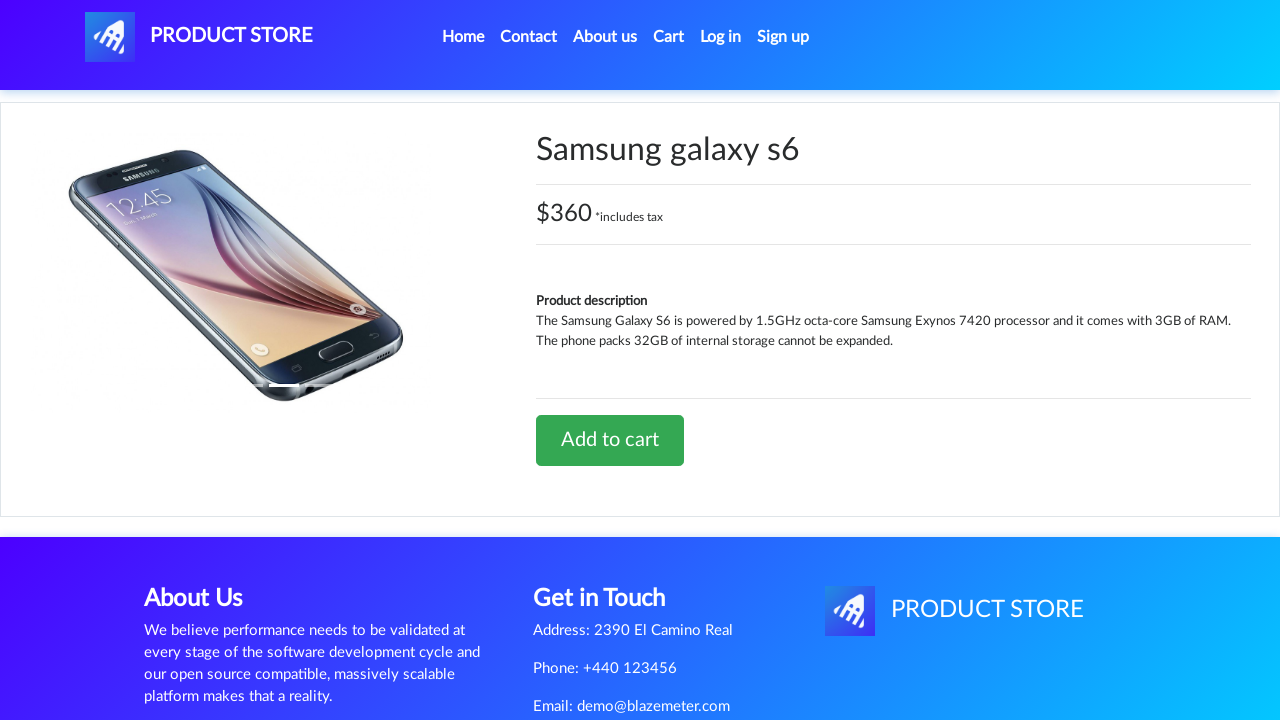

Clicked 'Add to cart' button at (610, 440) on xpath=/html/body/div[5]/div/div[2]/div[2]/div/a
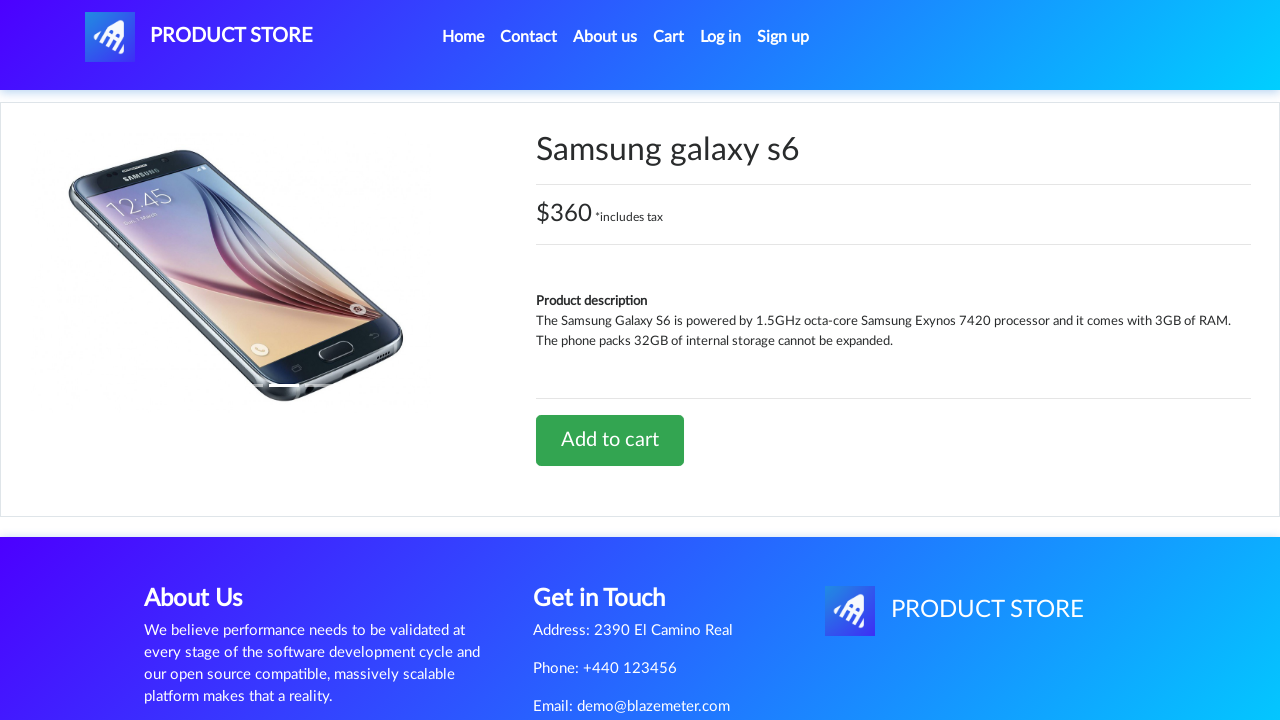

Alert dialog accepted
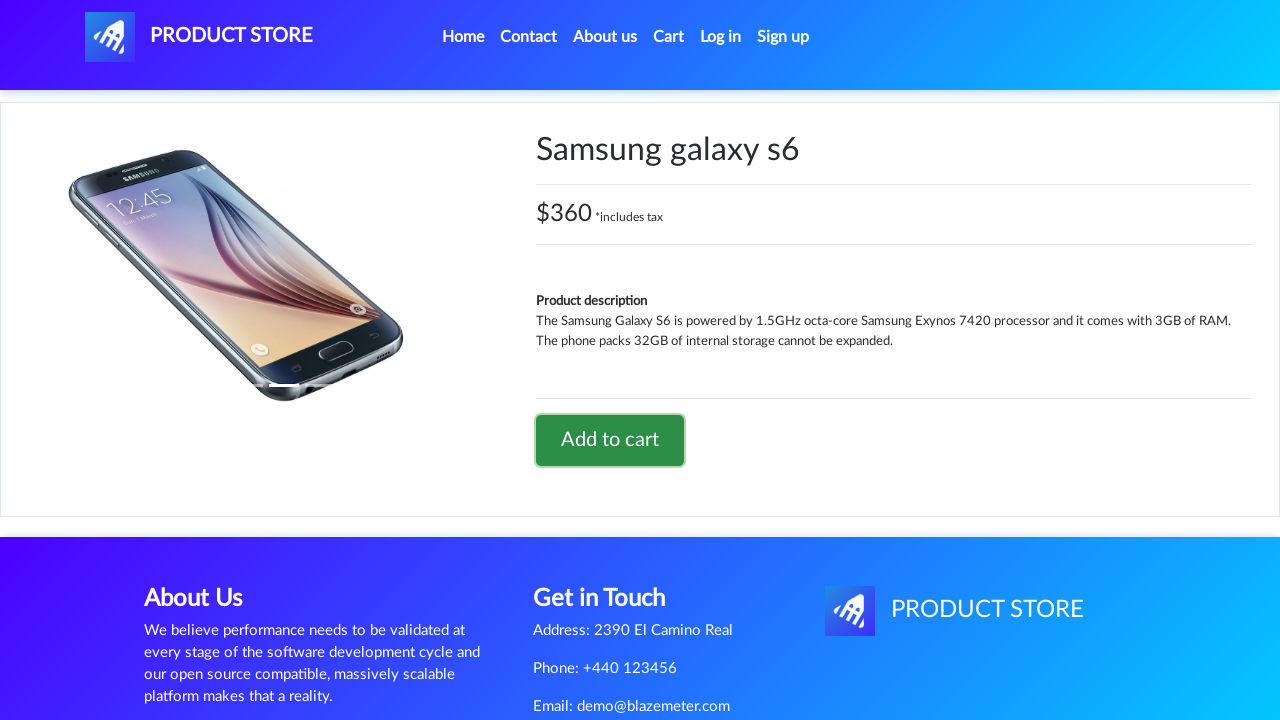

Waited 2 seconds for UI to settle
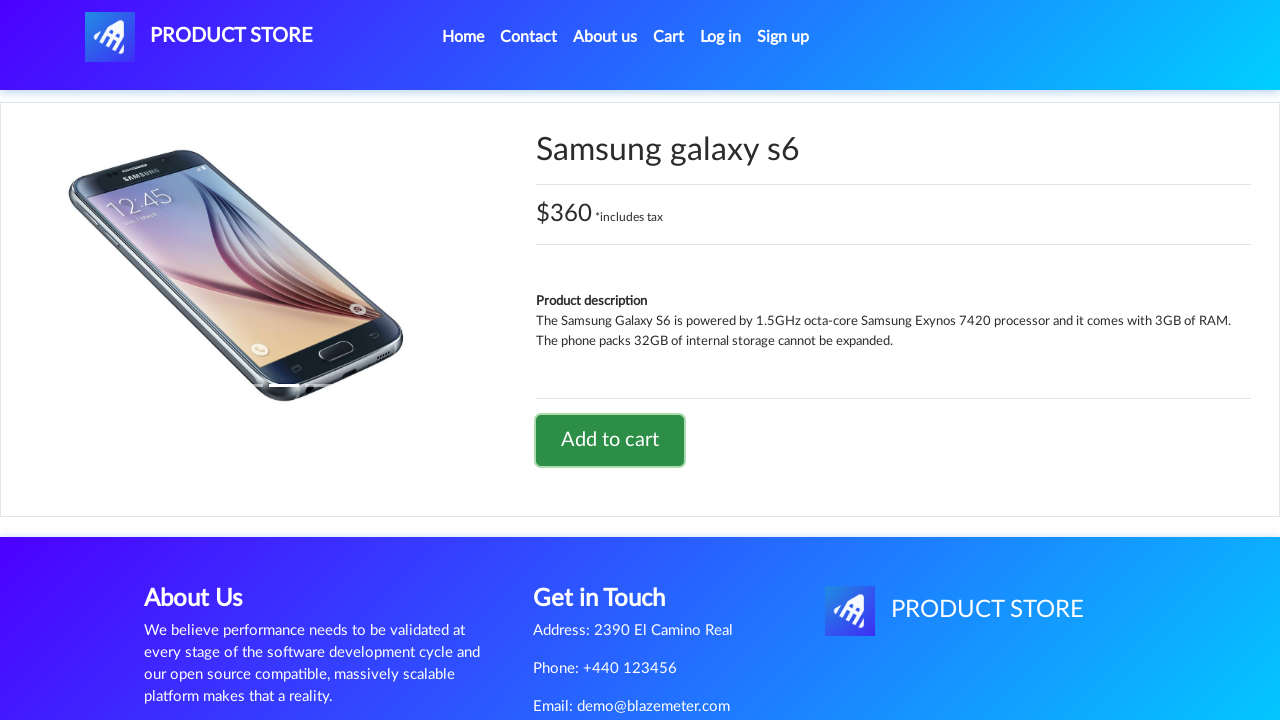

Clicked on Cart link at (669, 37) on #cartur
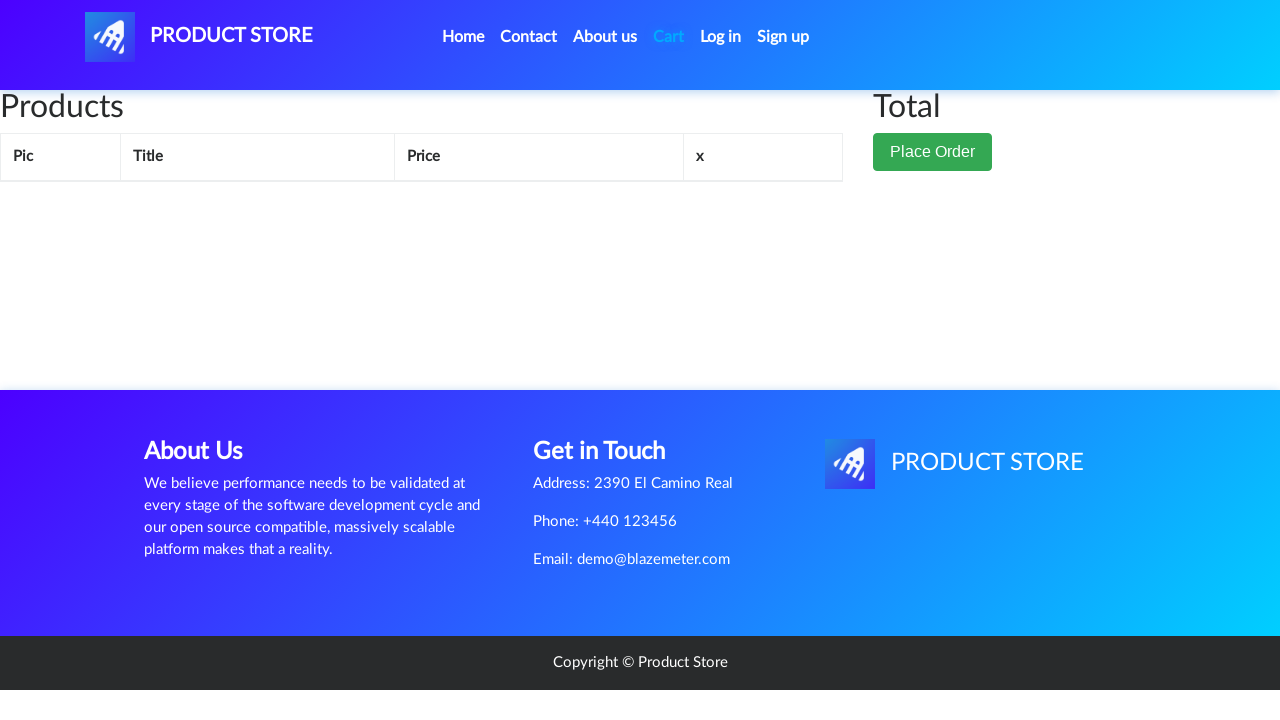

Cart page loaded
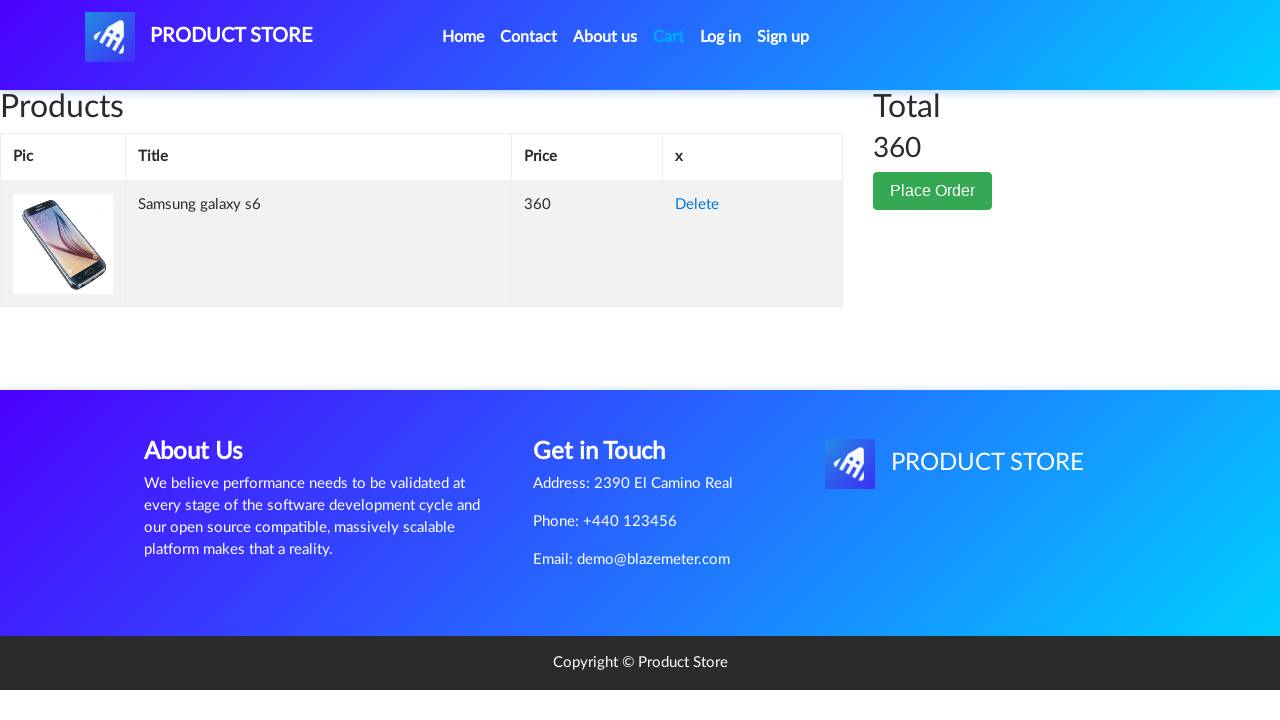

Clicked 'Place Order' button at (933, 191) on xpath=/html/body/div[6]/div/div[2]/button
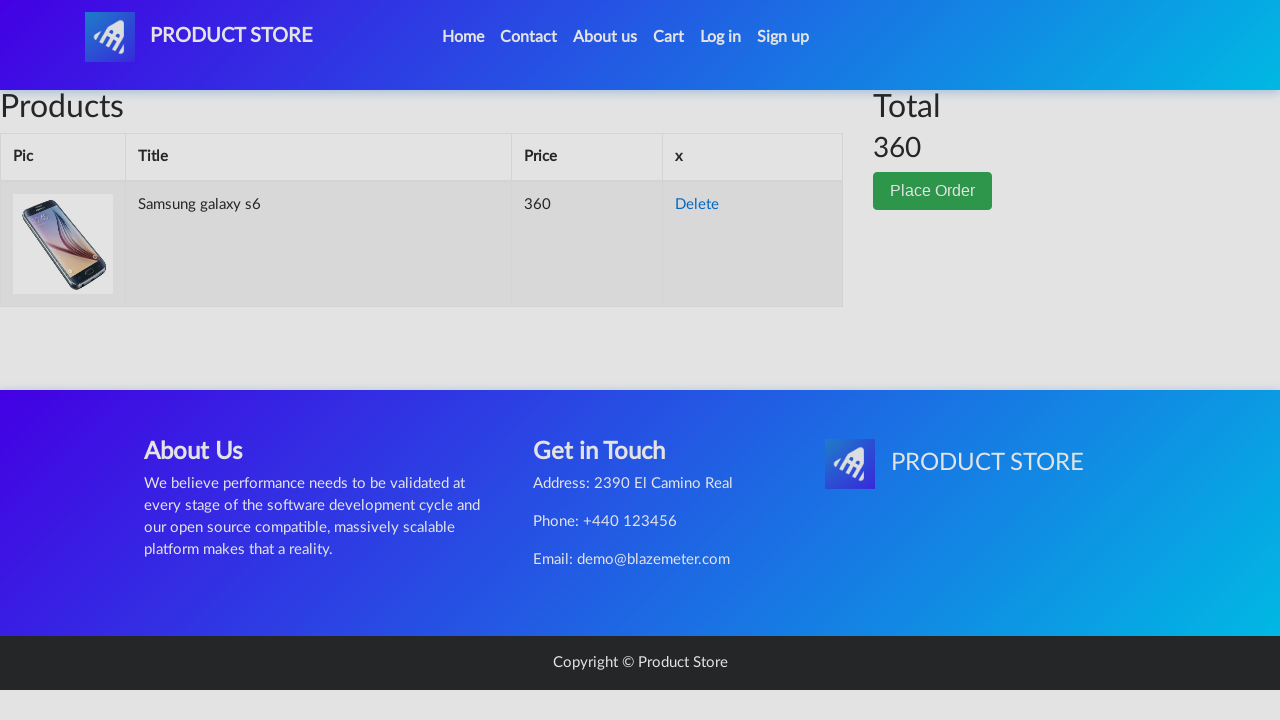

Order form appeared
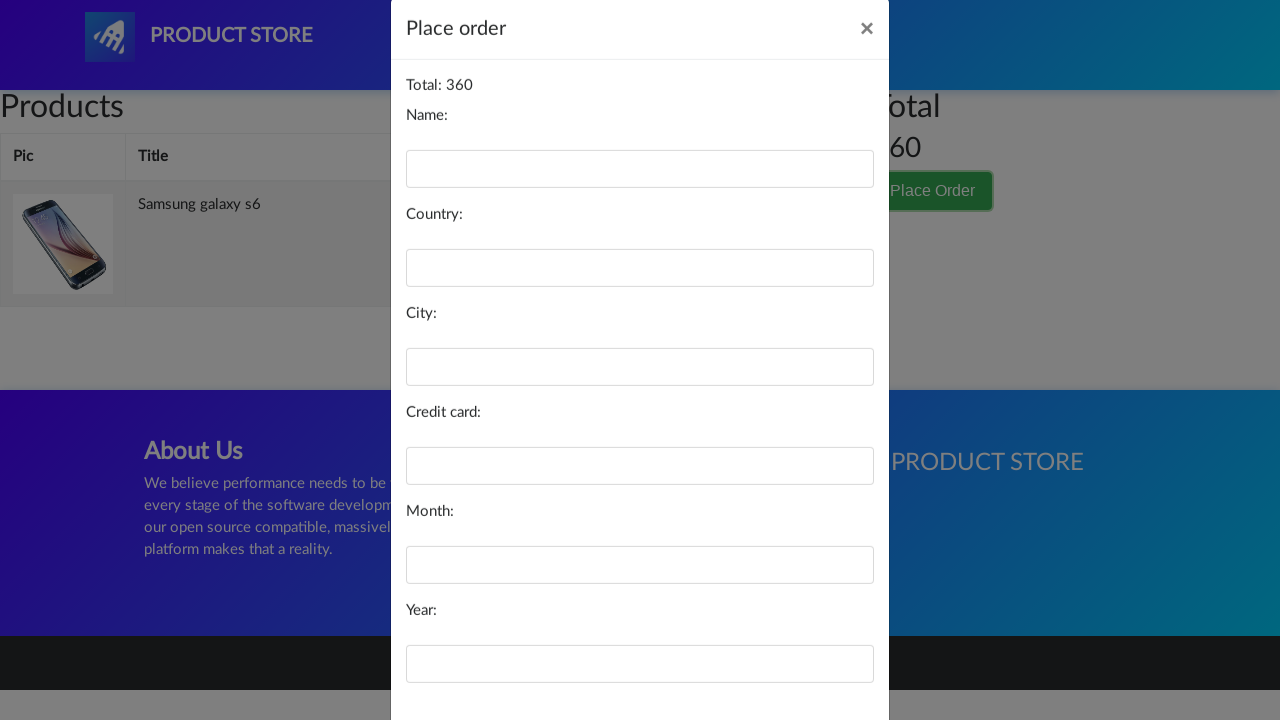

Filled name field with 'Reva' on #name
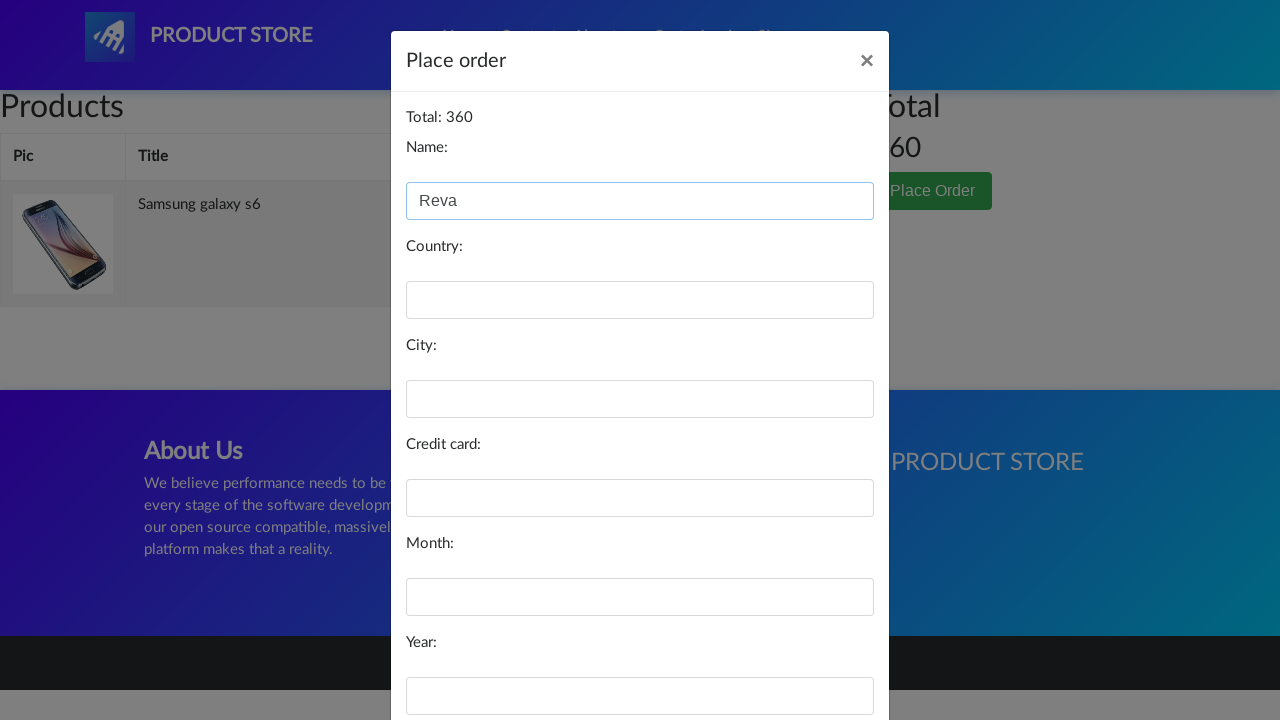

Filled country field with 'indonesia' on #country
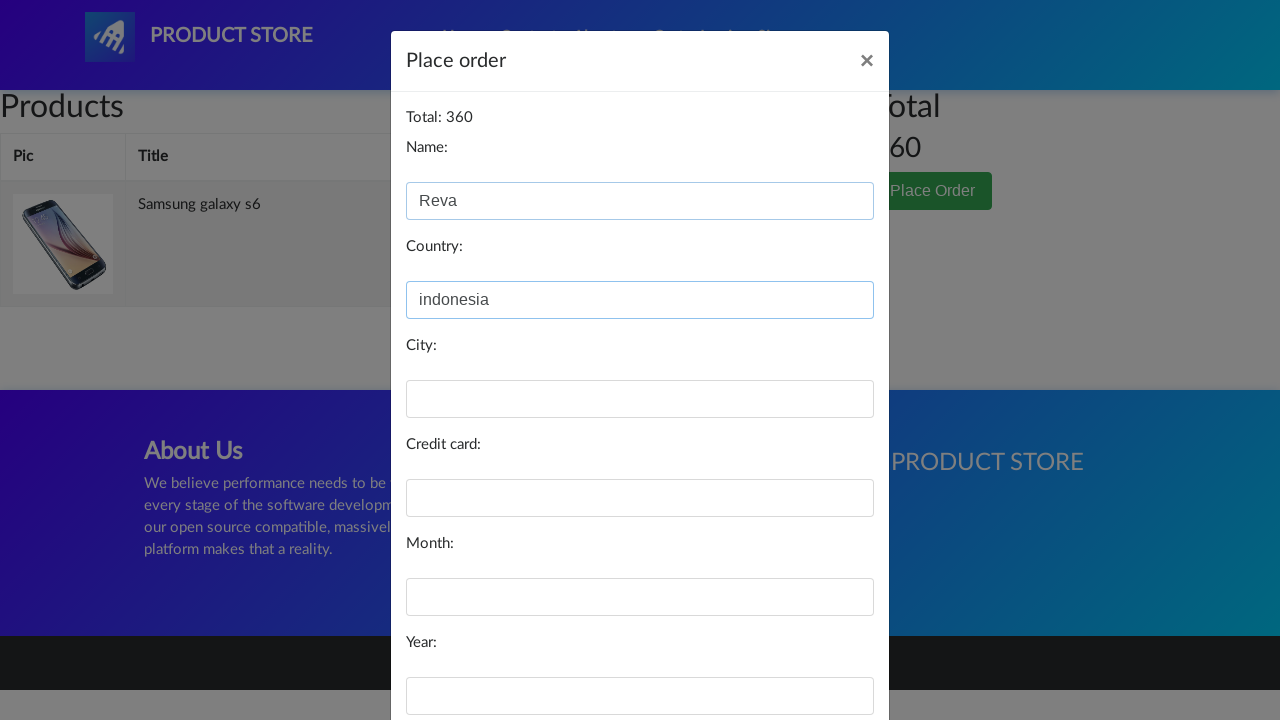

Filled city field with 'Banyumas' on #city
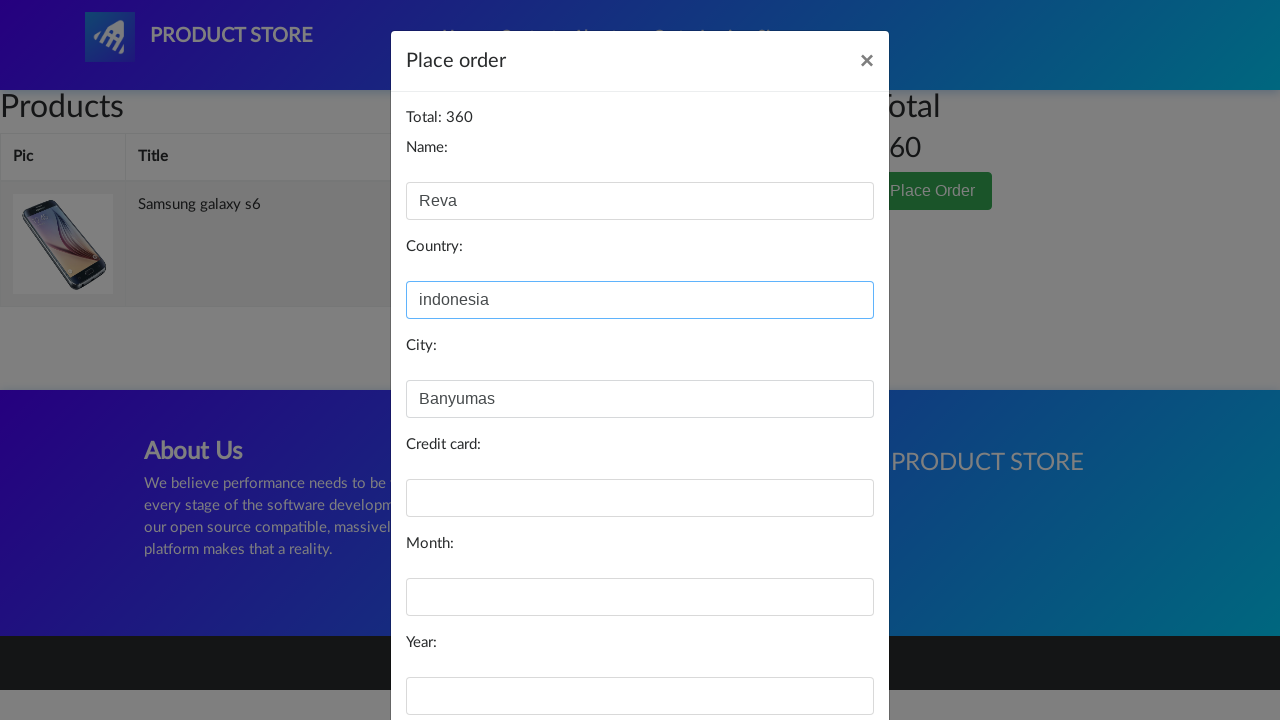

Filled card field with credit card number containing special symbols '12345678910%$' on #card
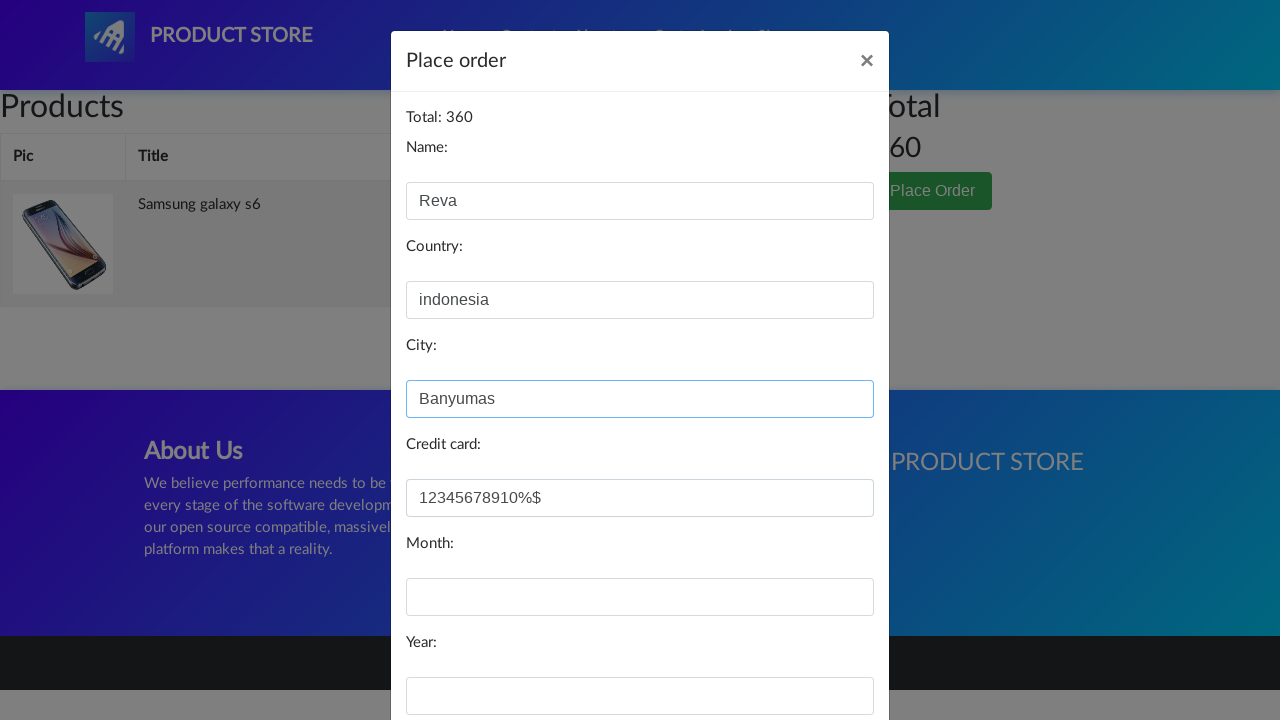

Filled month field with 'Juli' on #month
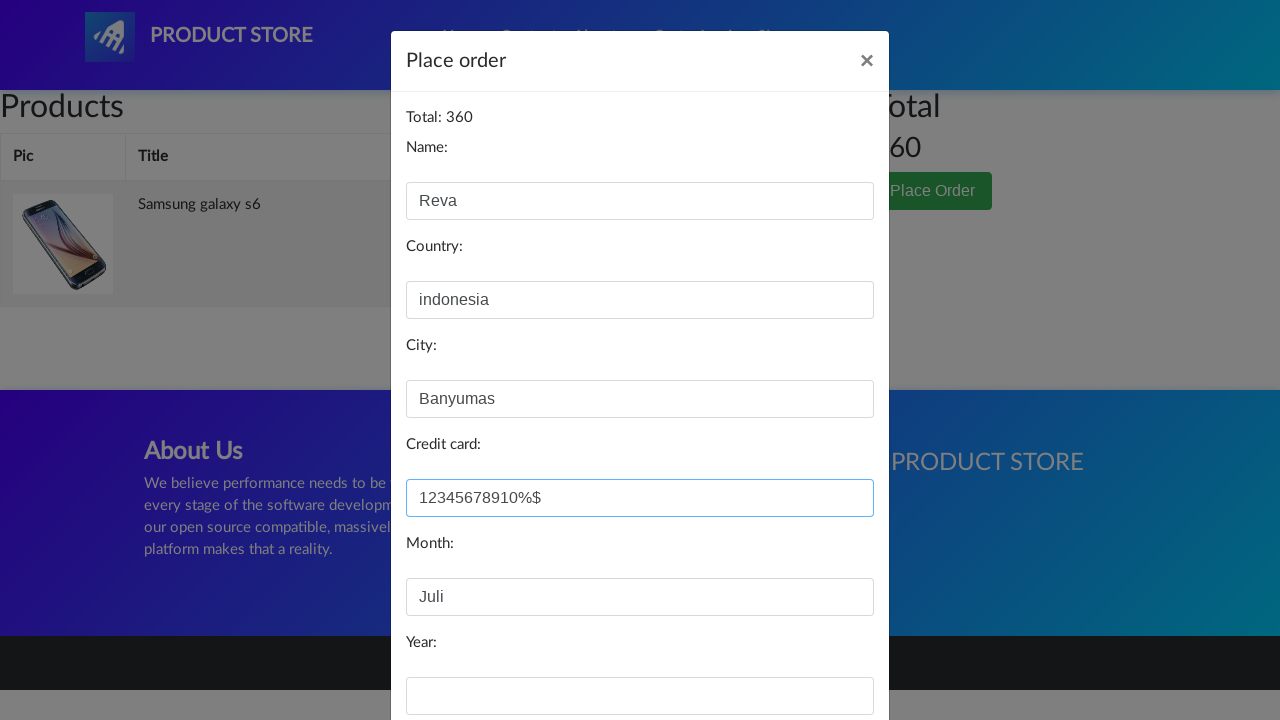

Filled year field with '2023' on #year
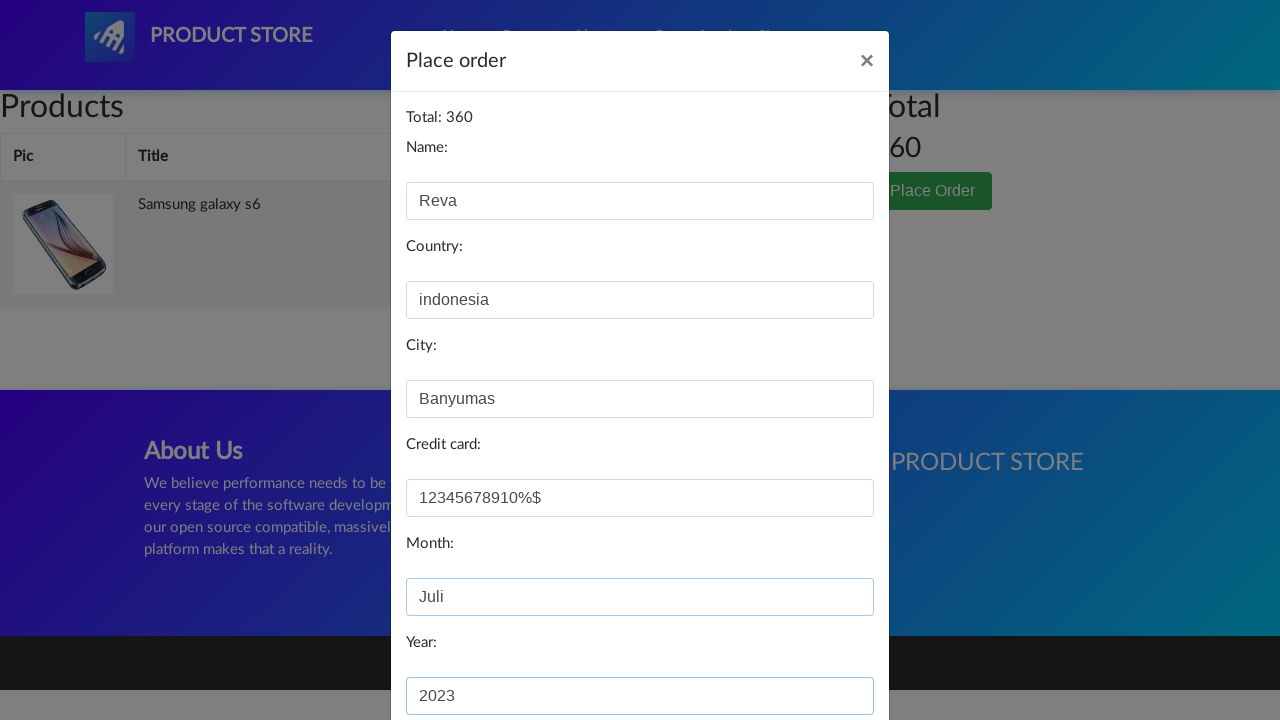

Clicked Purchase button to complete order at (823, 655) on xpath=/html/body/div[3]/div/div/div[3]/button[2]
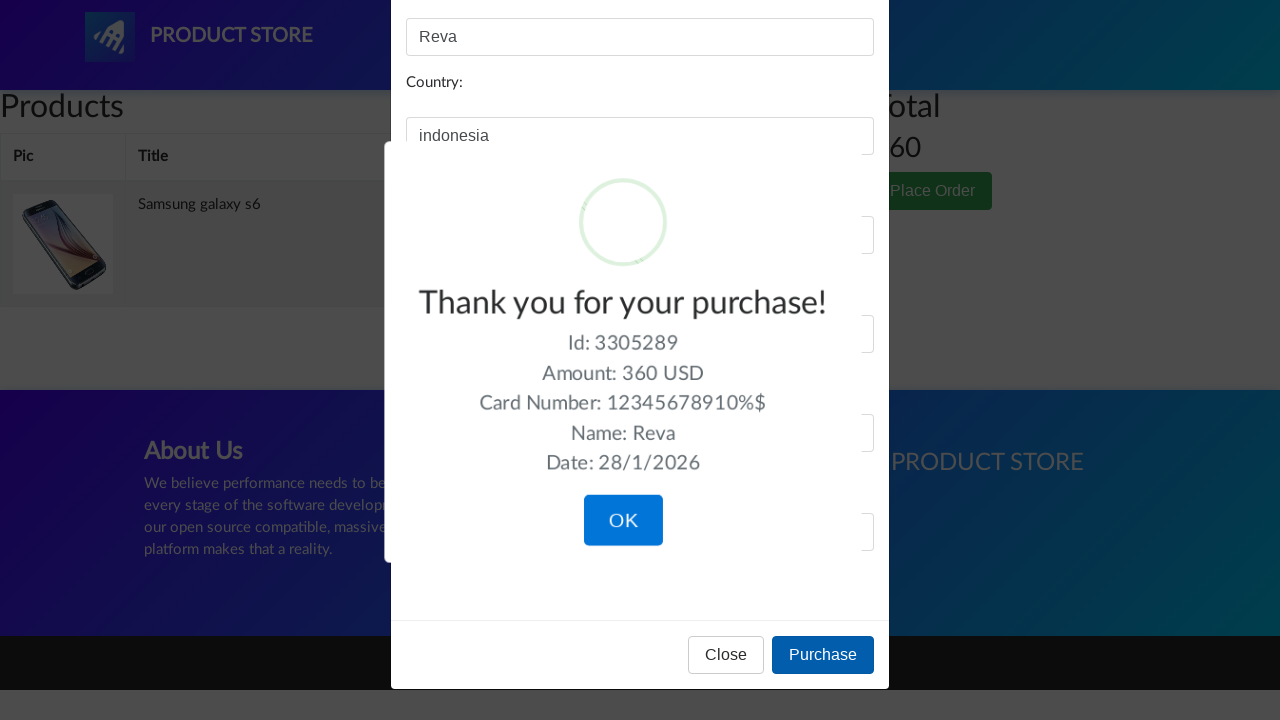

Confirmation message appeared after purchase
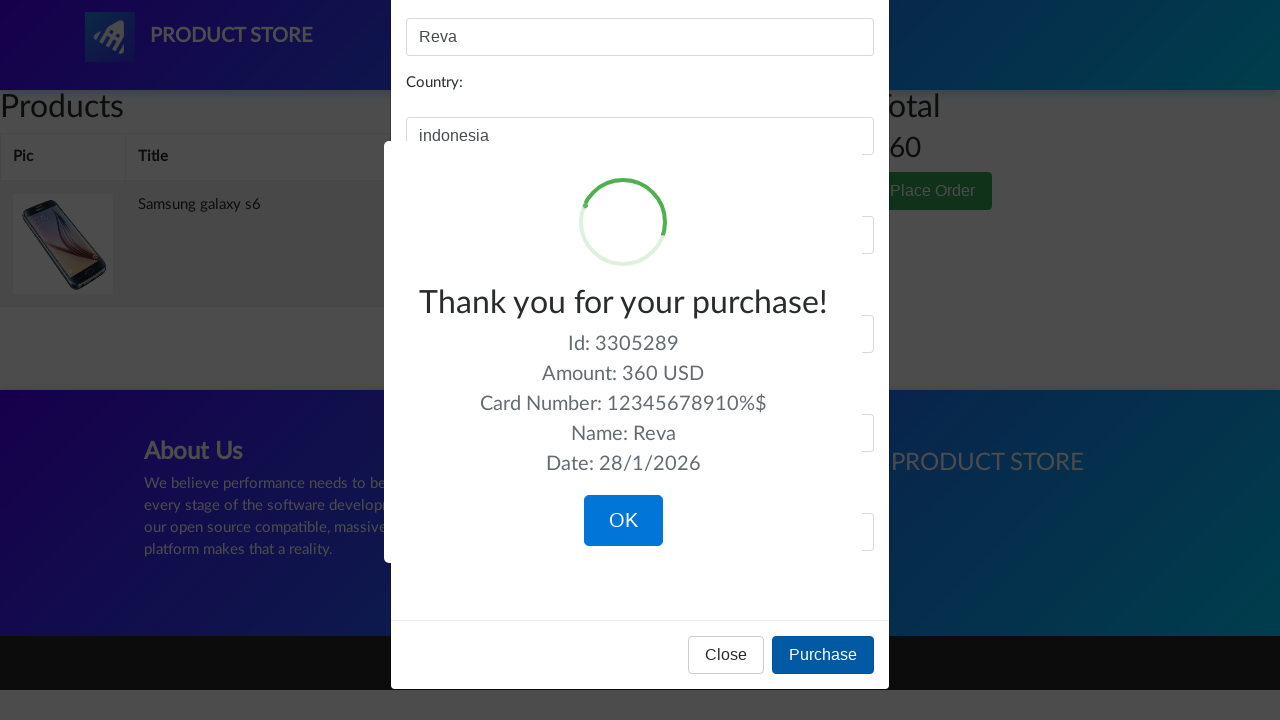

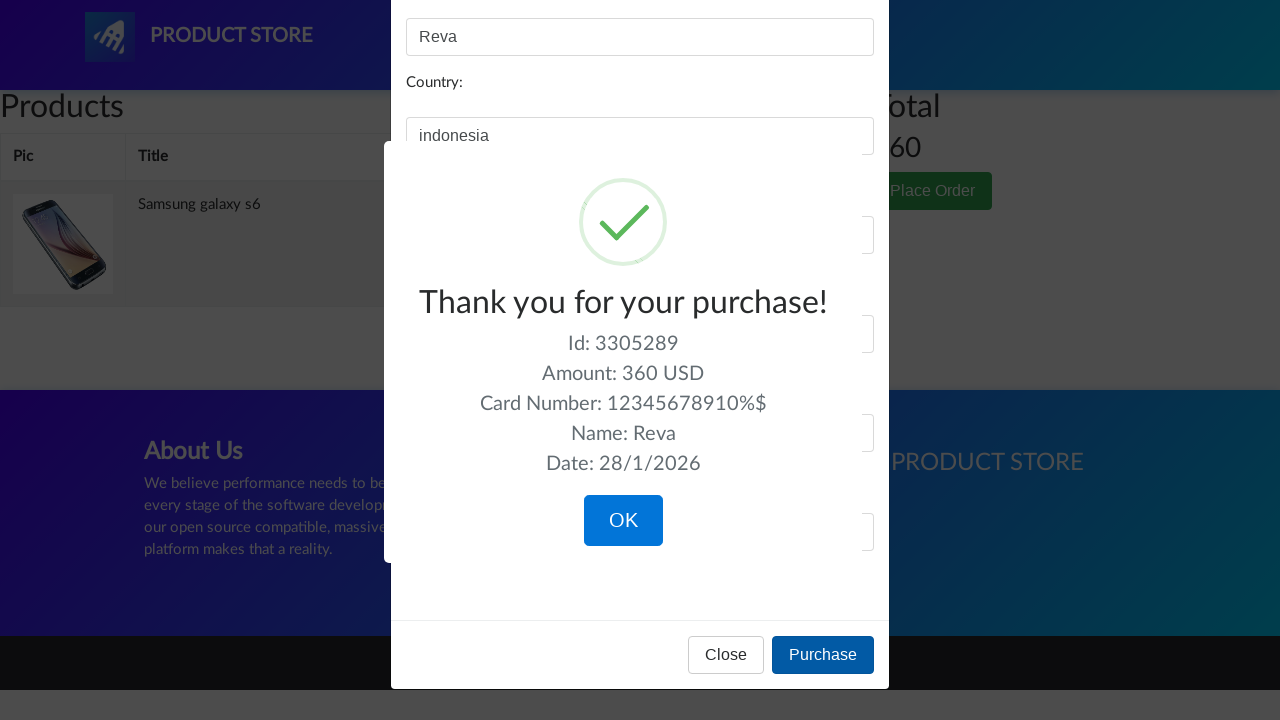